Tests JavaScript confirm popup handling by clicking a button that triggers a confirm dialog and dismissing it

Starting URL: https://www.w3schools.com/js/tryit.asp?filename=tryjs_confirm

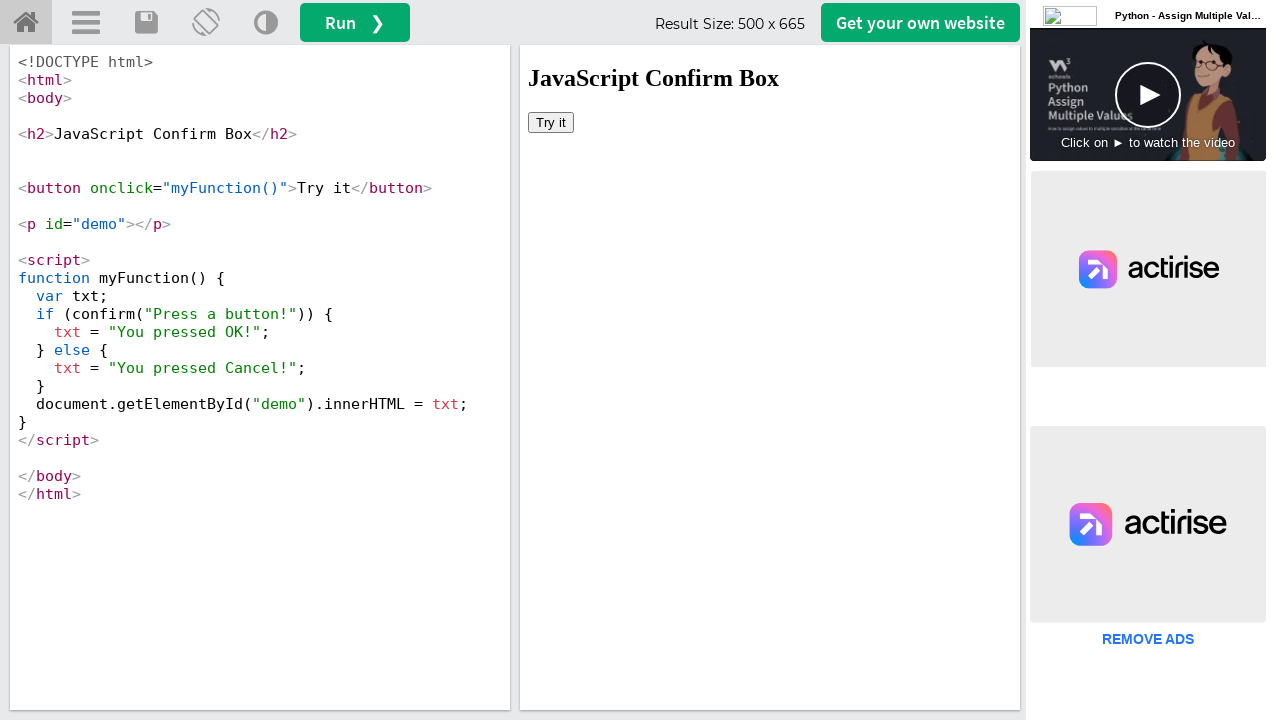

Located iframe with id 'iframeResult' containing the demo
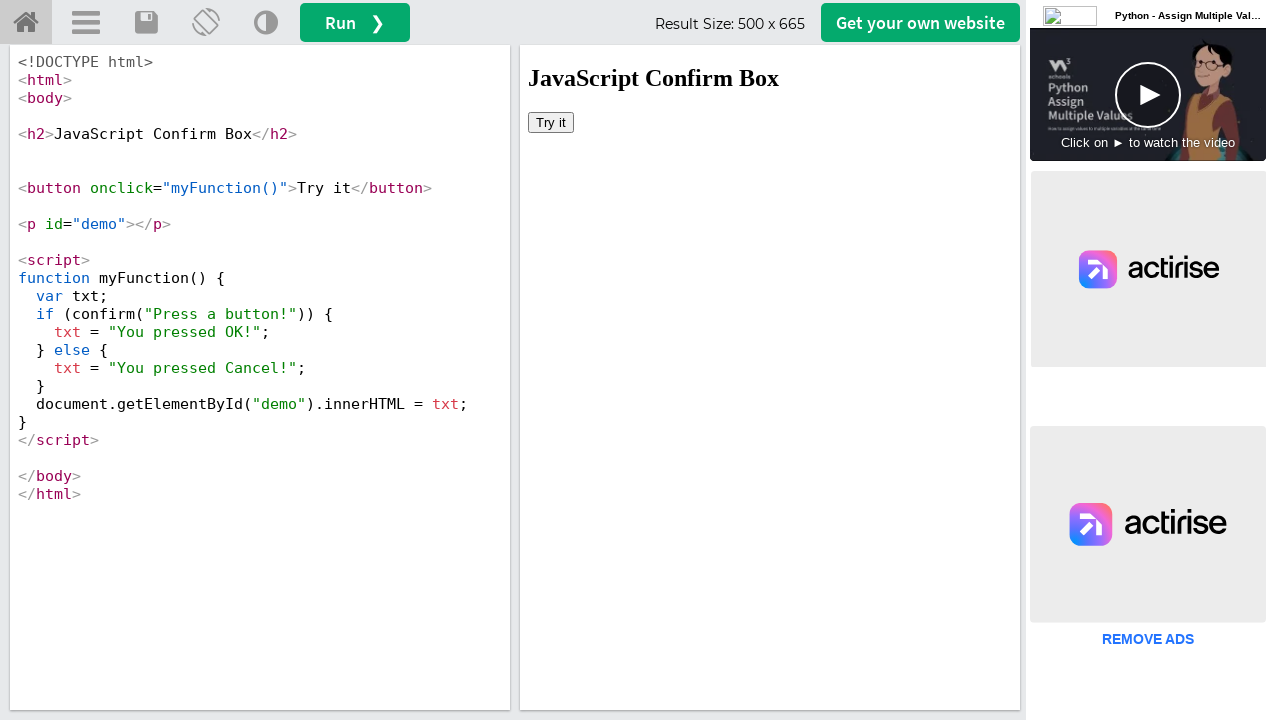

Set up dialog handler to dismiss confirm popups
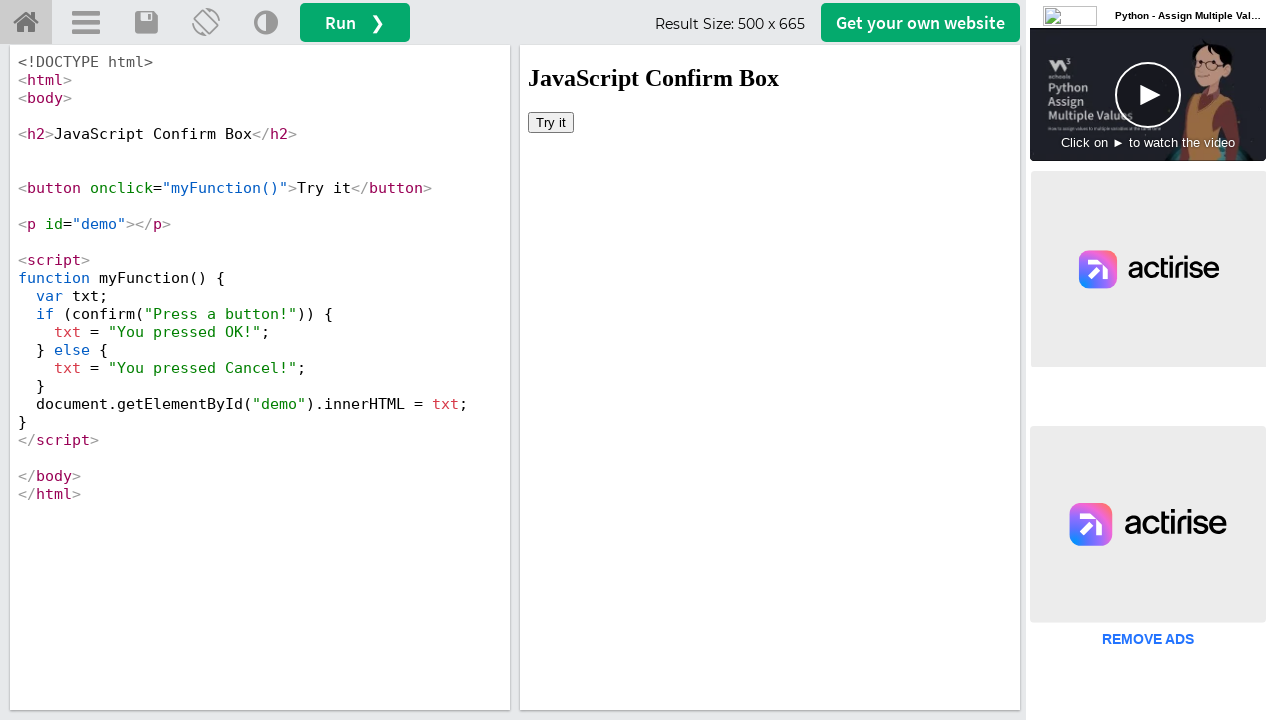

Clicked button to trigger JavaScript confirm popup at (551, 122) on #iframeResult >> internal:control=enter-frame >> button
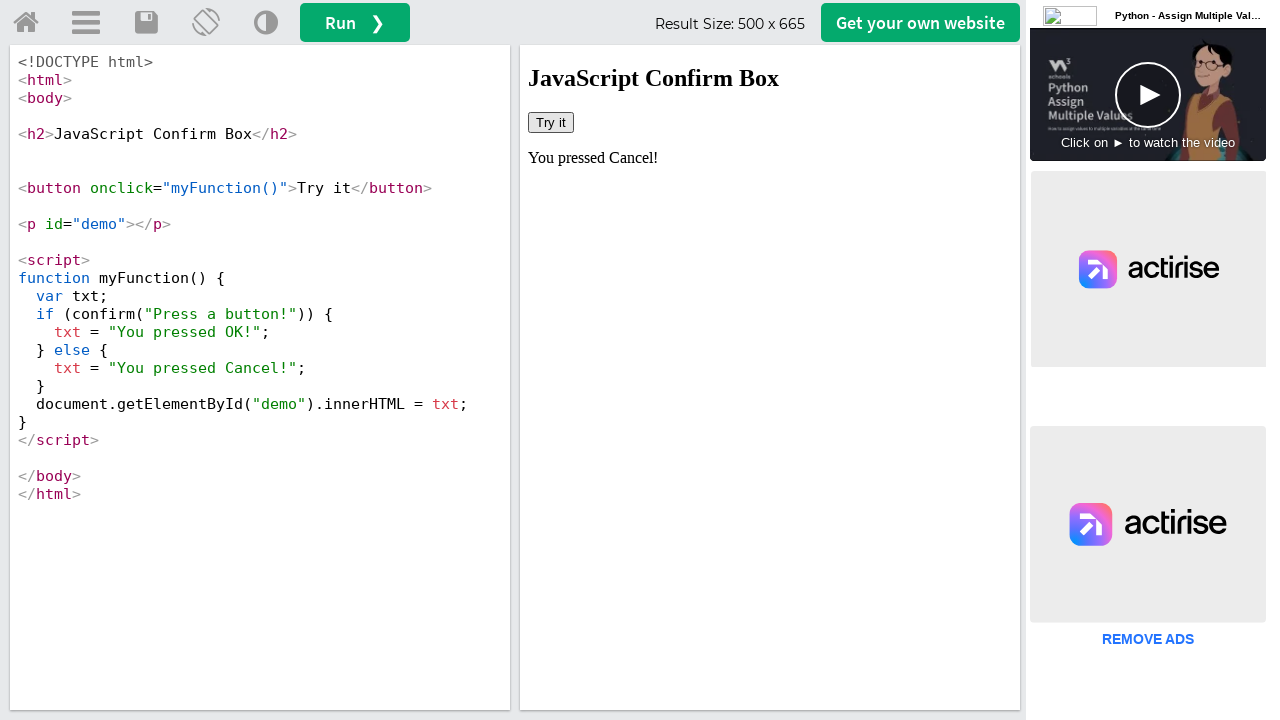

Waited for dialog interaction to complete
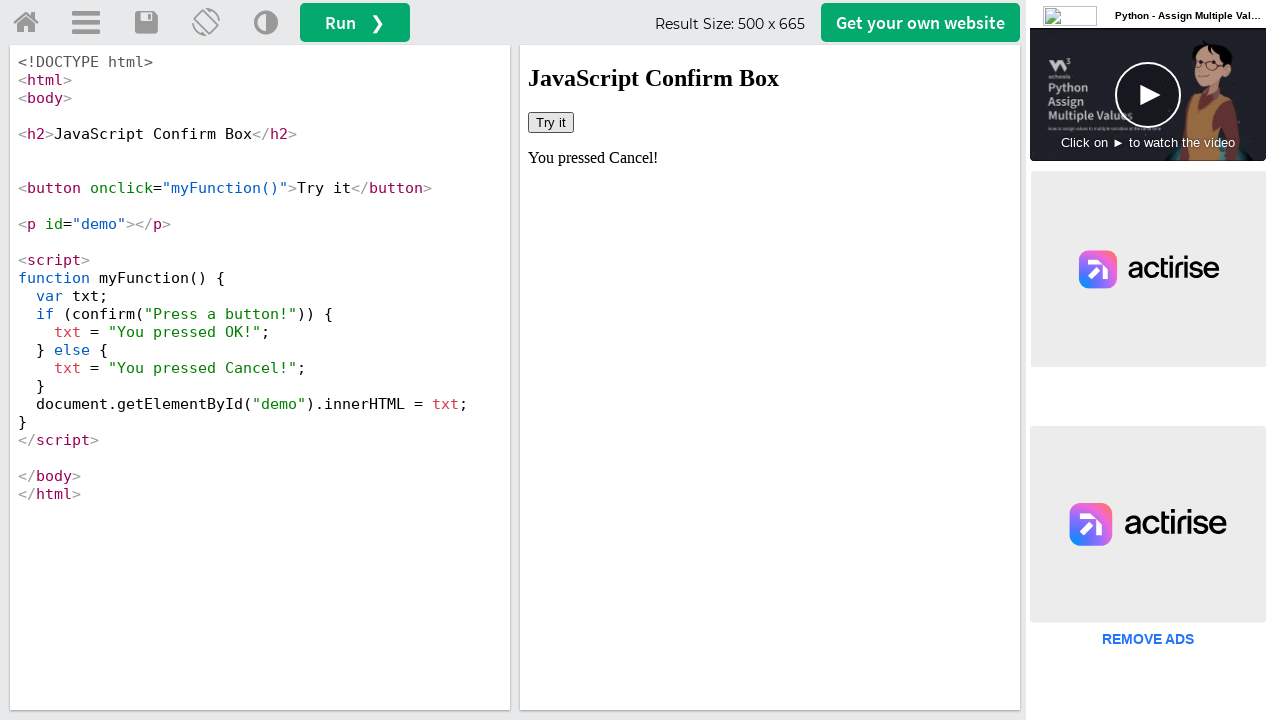

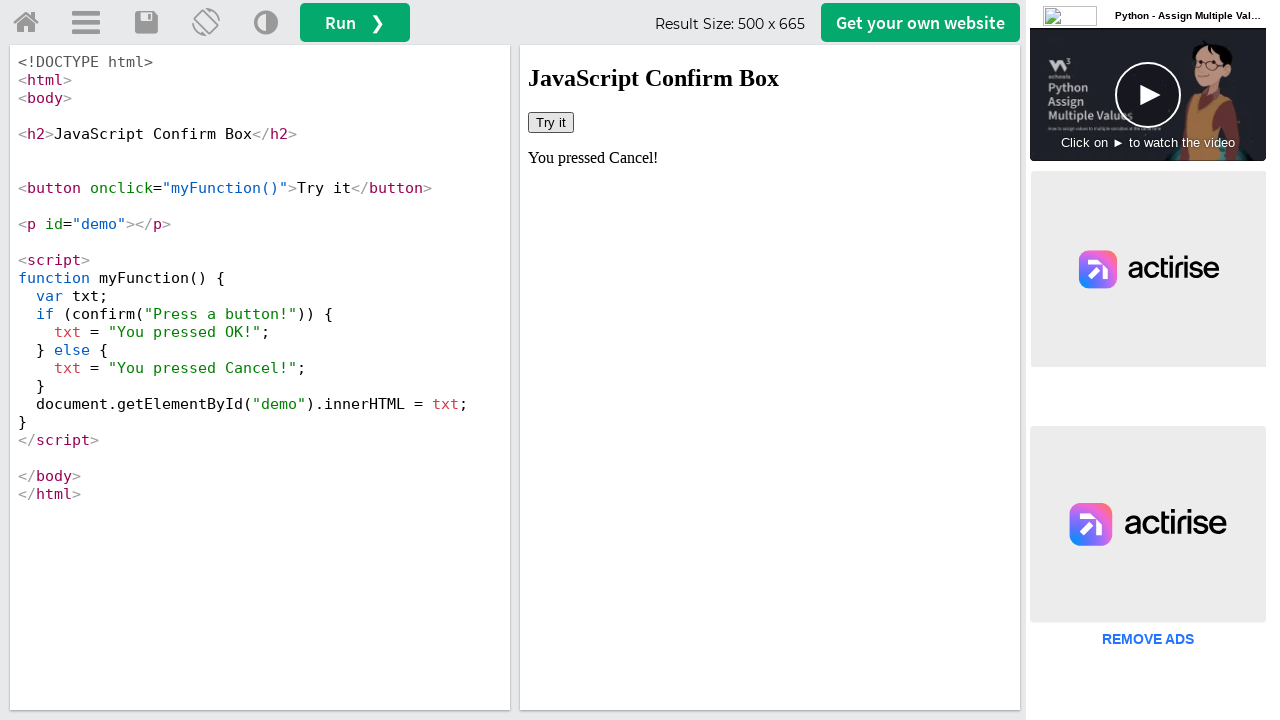